Tests the AngularJS homepage todo list functionality by adding a new todo item and verifying it appears in the list

Starting URL: https://angularjs.org

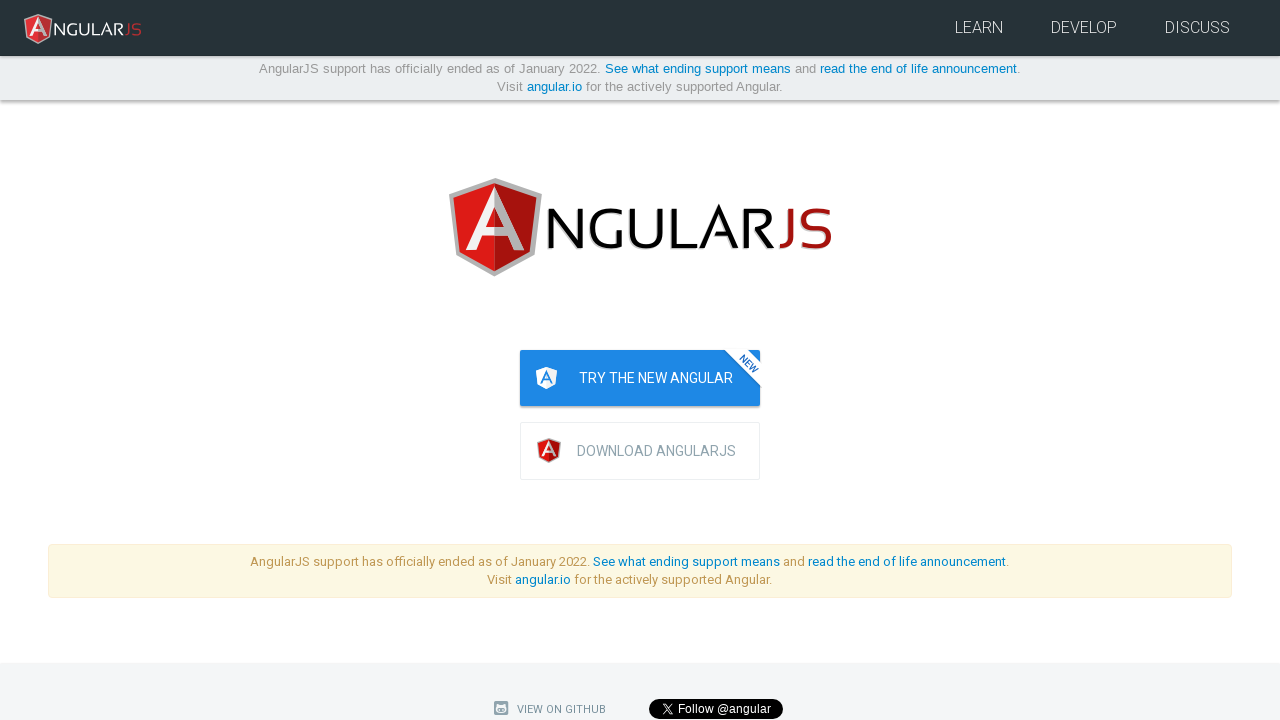

Navigated to AngularJS homepage
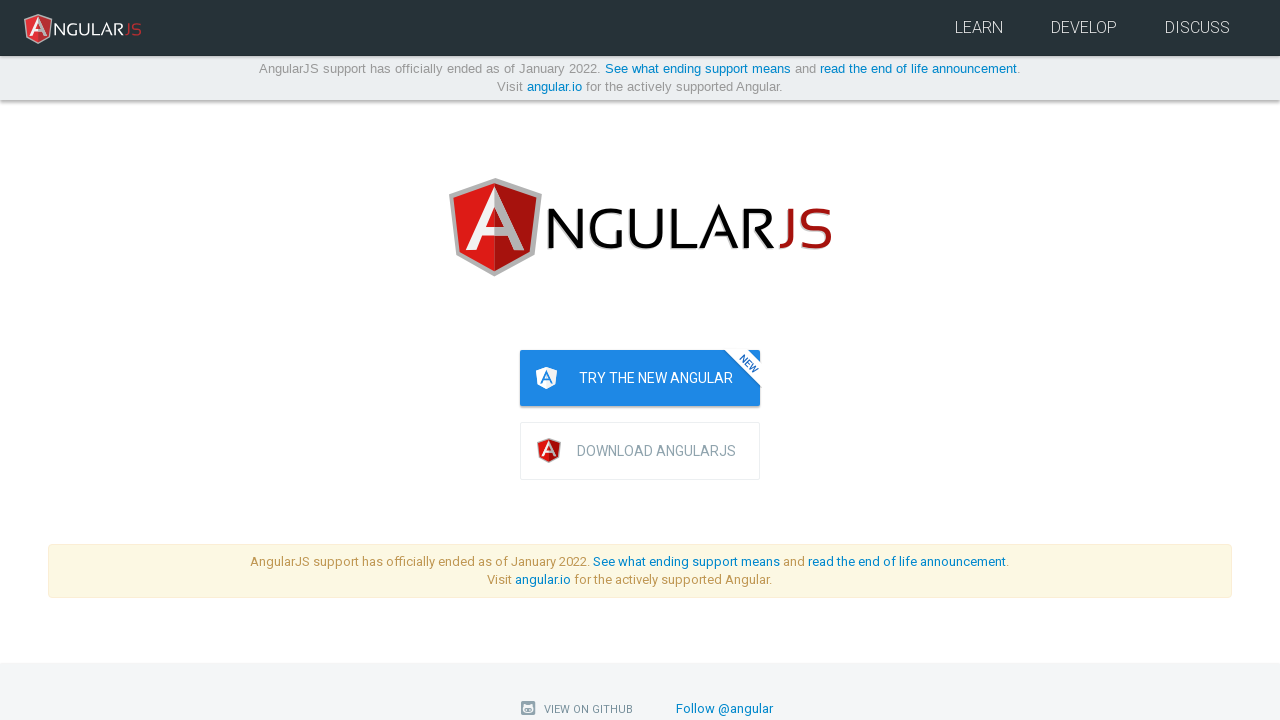

Filled todo text input field with 'Writing tests!!' on [ng-model='todoList.todoText']
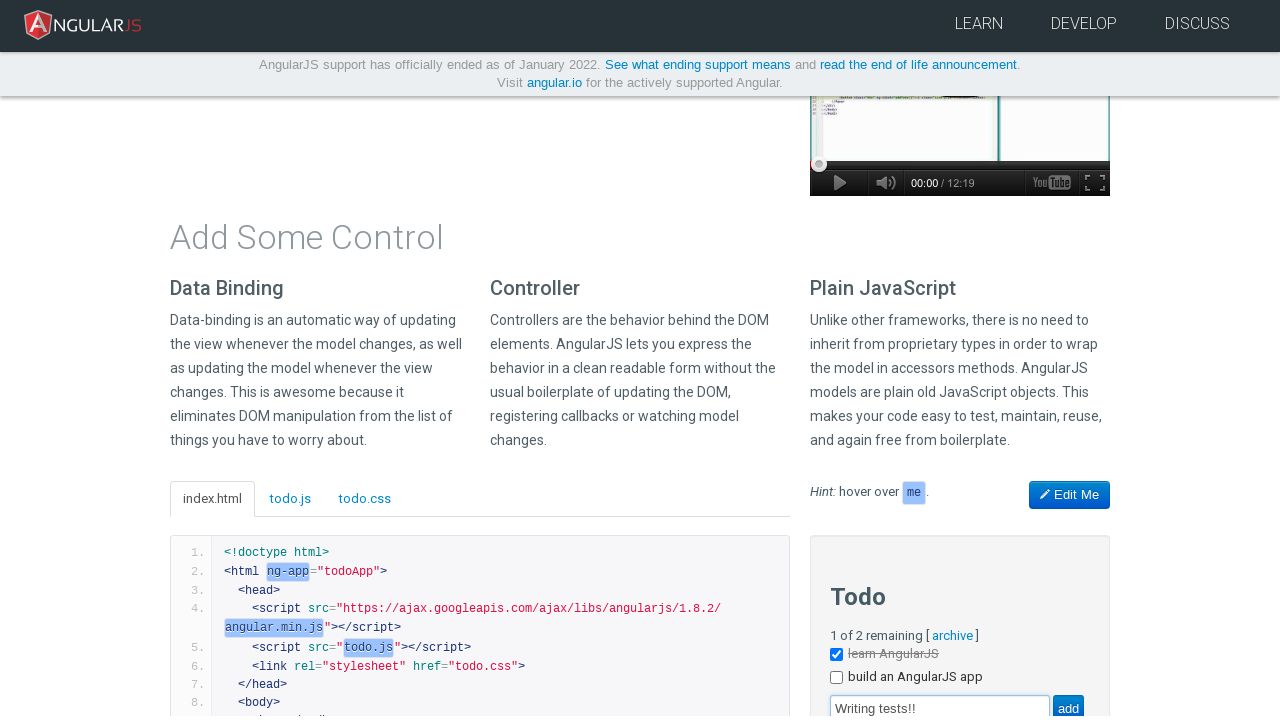

Clicked add button to create new todo item at (1068, 706) on [value='add']
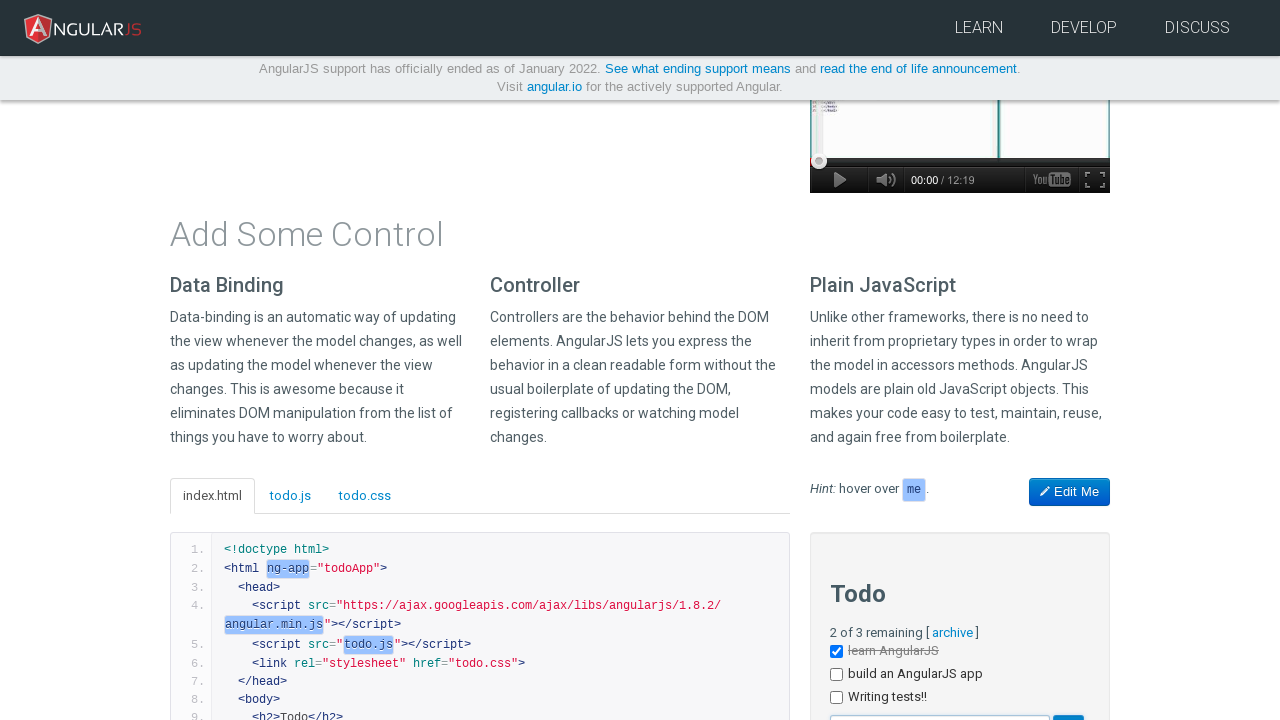

Verified new todo item appears in the list
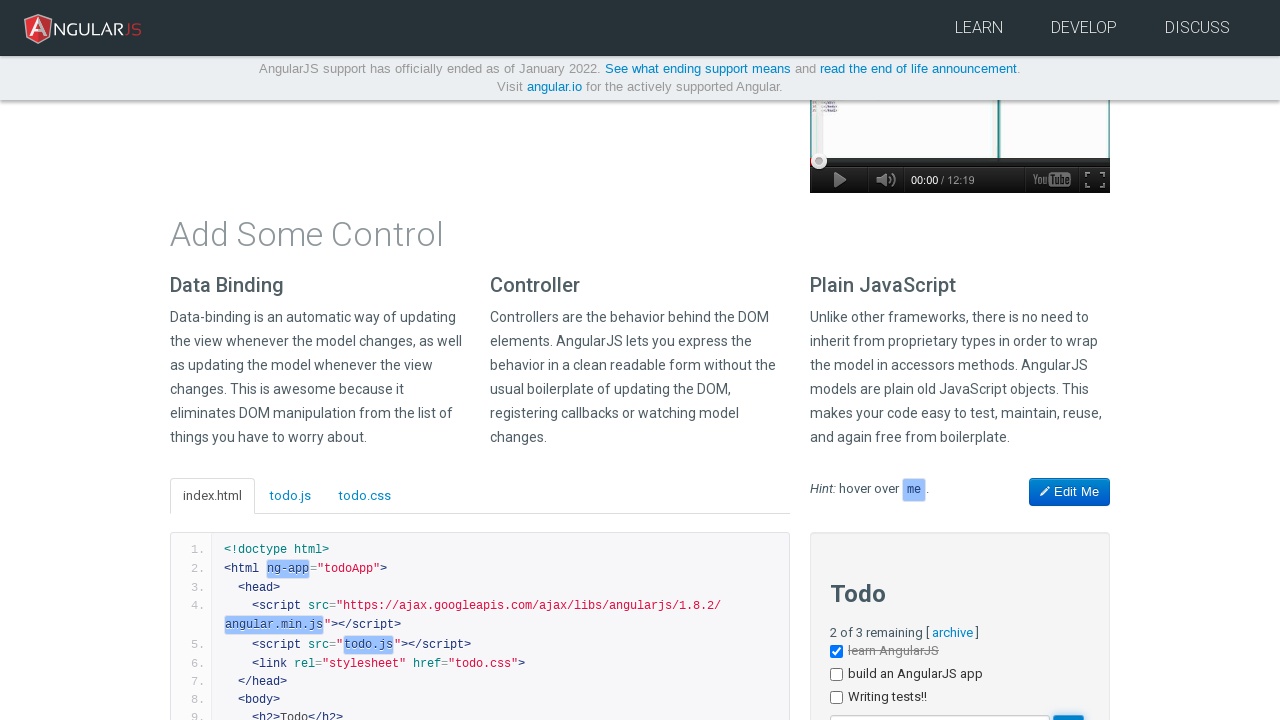

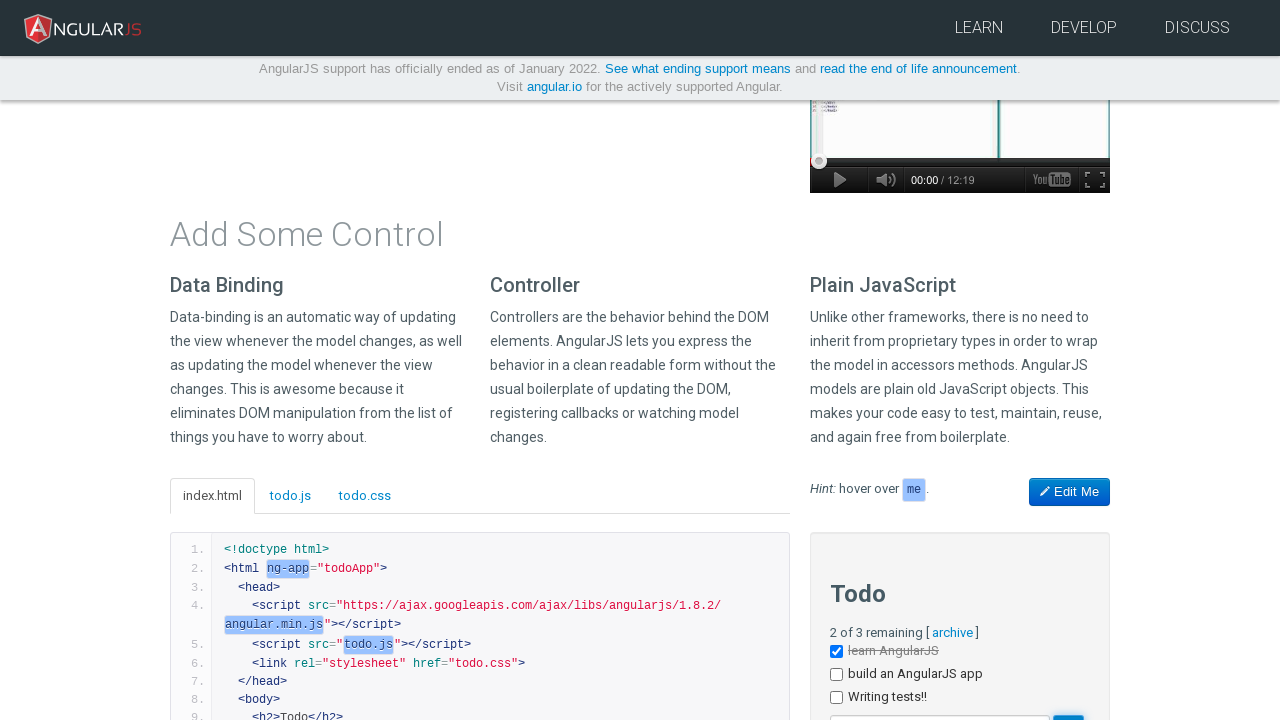